Tests dynamic content loading by clicking a start button and waiting for "Hello World" text to appear

Starting URL: http://the-internet.herokuapp.com/dynamic_loading/1

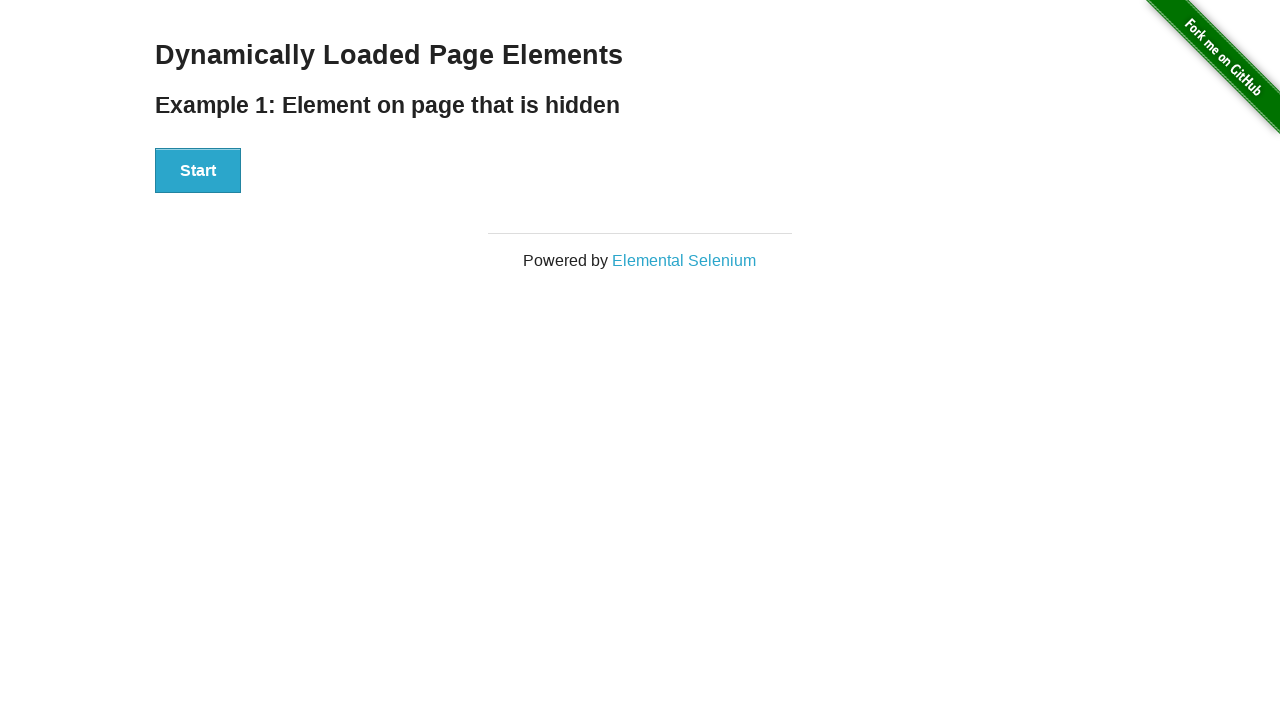

Clicked Start button to trigger dynamic content loading at (198, 171) on xpath=//button[contains(text(),'Start')]
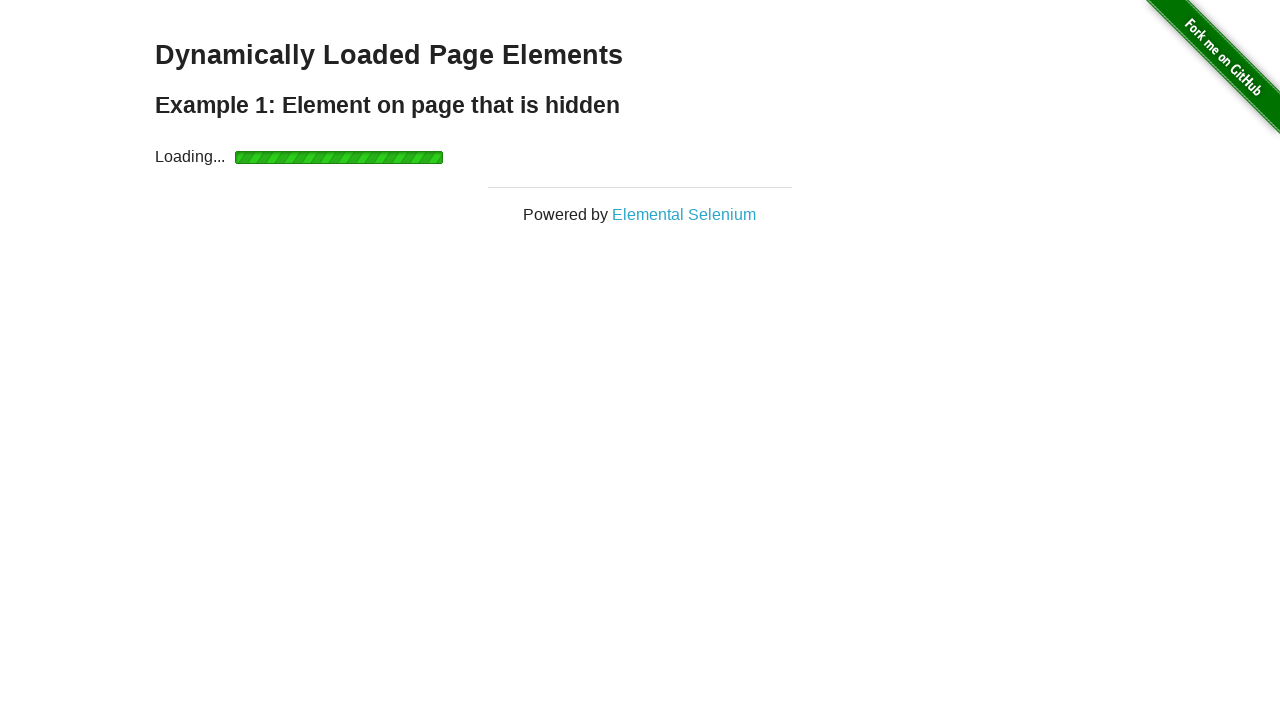

Waited for 'Hello World!' heading to appear (dynamic content loaded)
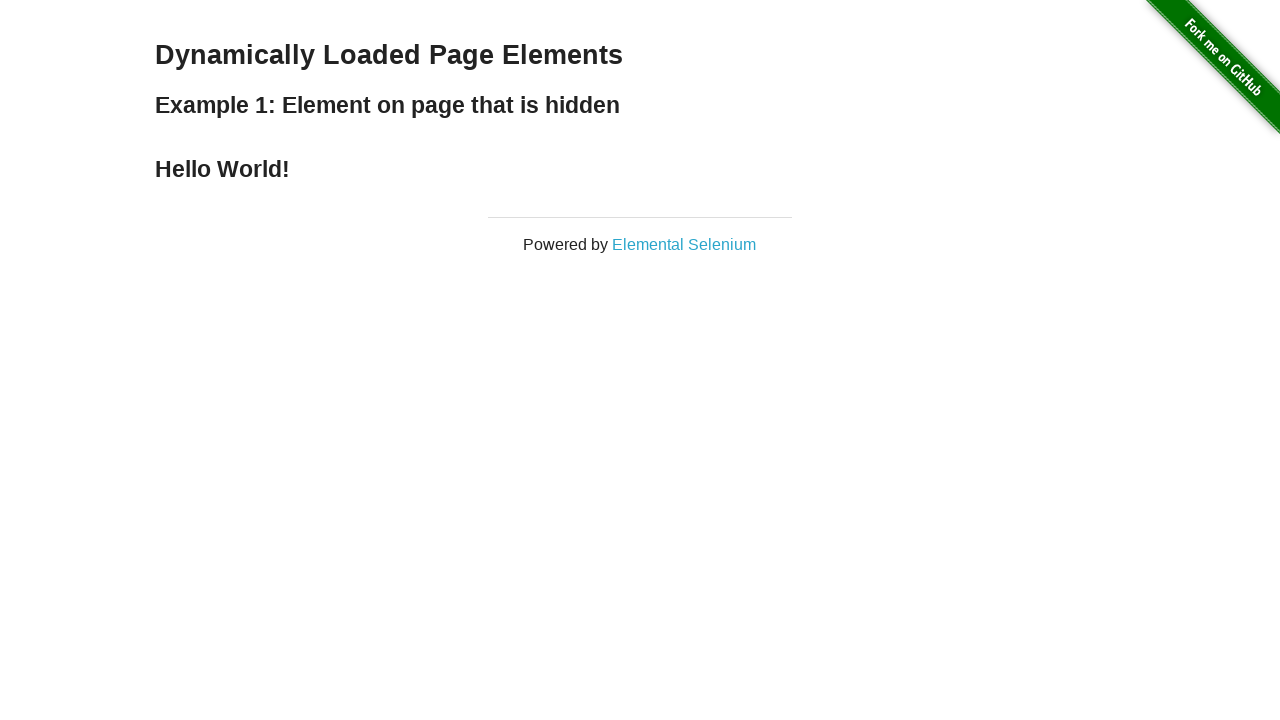

Located 'Hello World!' heading element
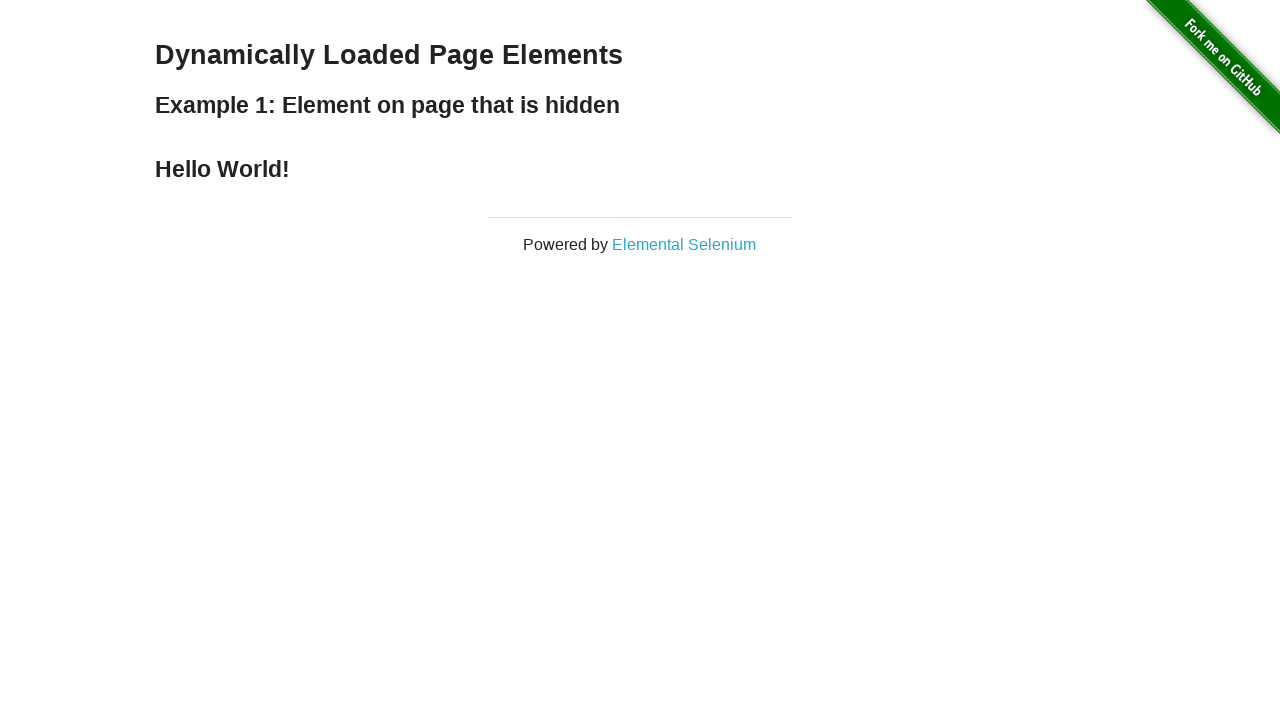

Retrieved and printed text content: 'Hello World!'
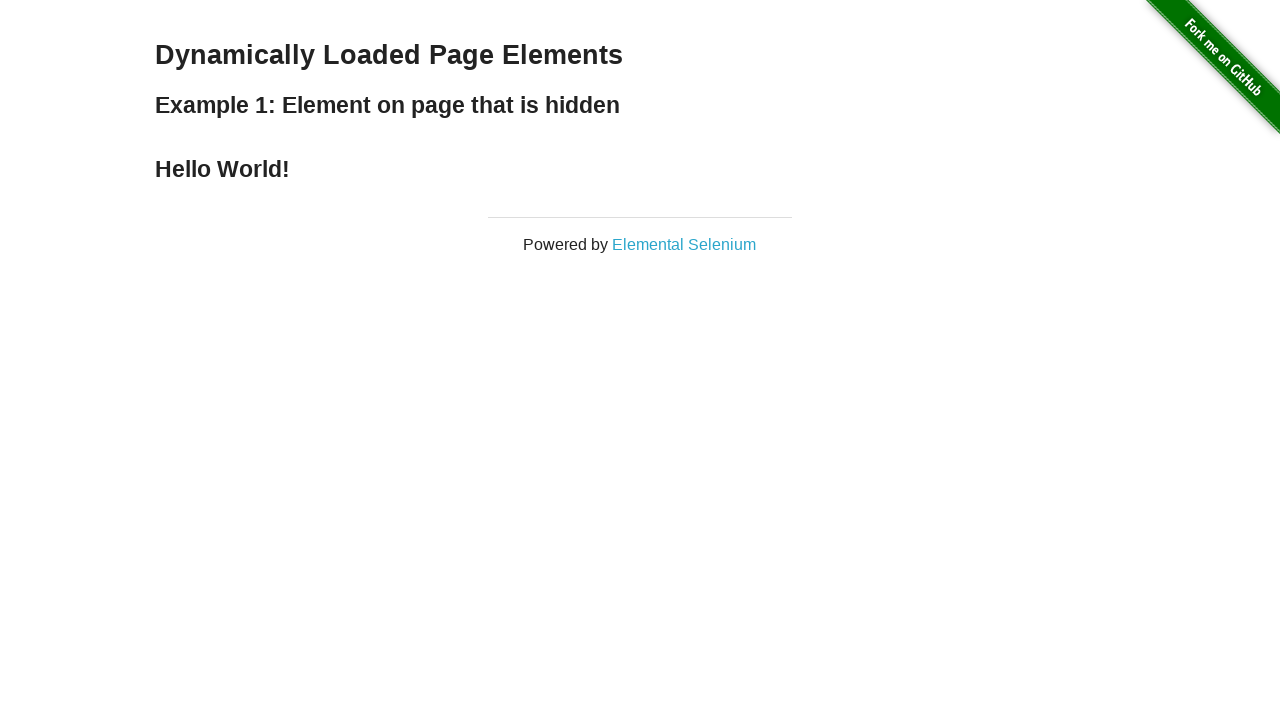

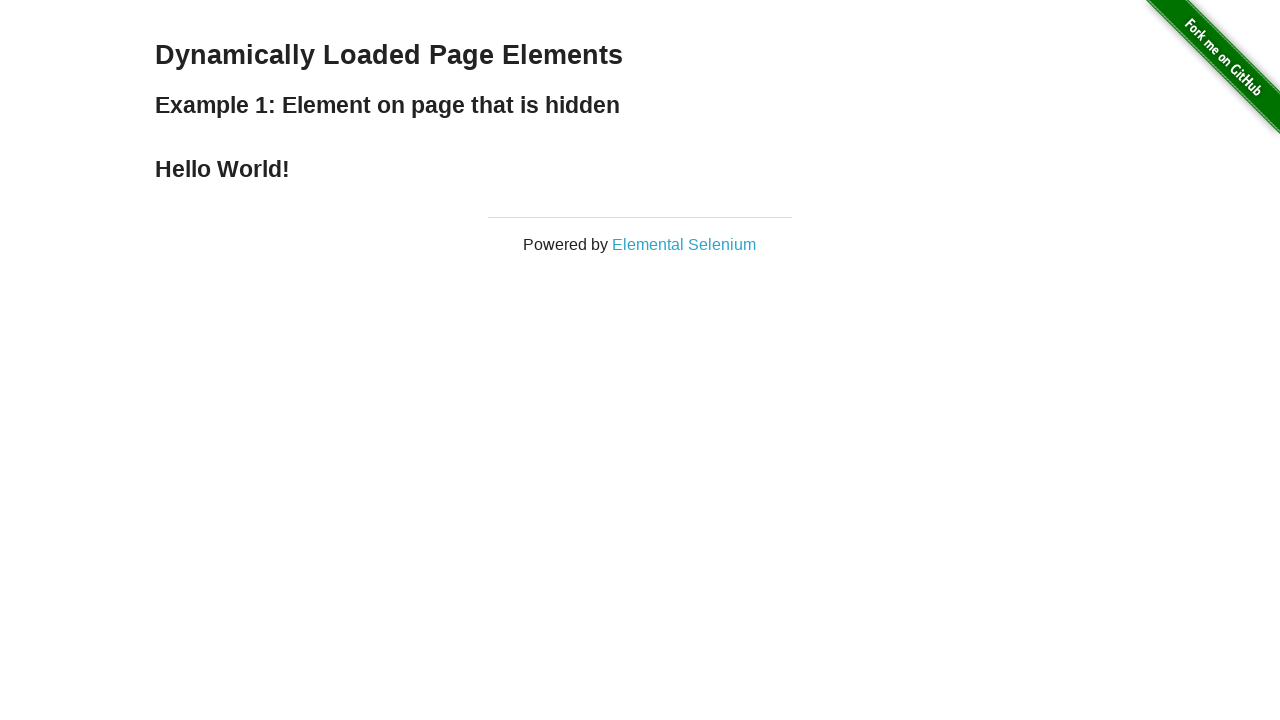